Tests dynamic loading by clicking through to Example 1, starting the loading process, and waiting for the "Hello World!" text to appear

Starting URL: https://the-internet.herokuapp.com/dynamic_loading

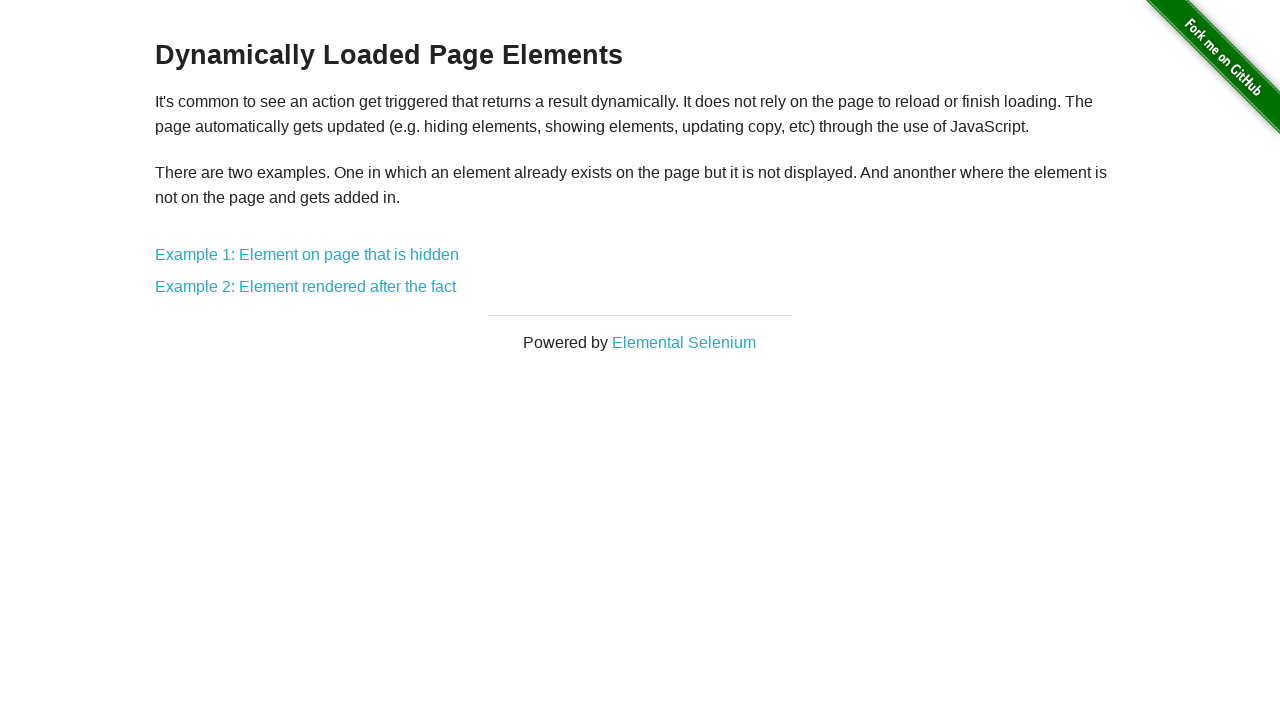

Navigated to dynamic loading page
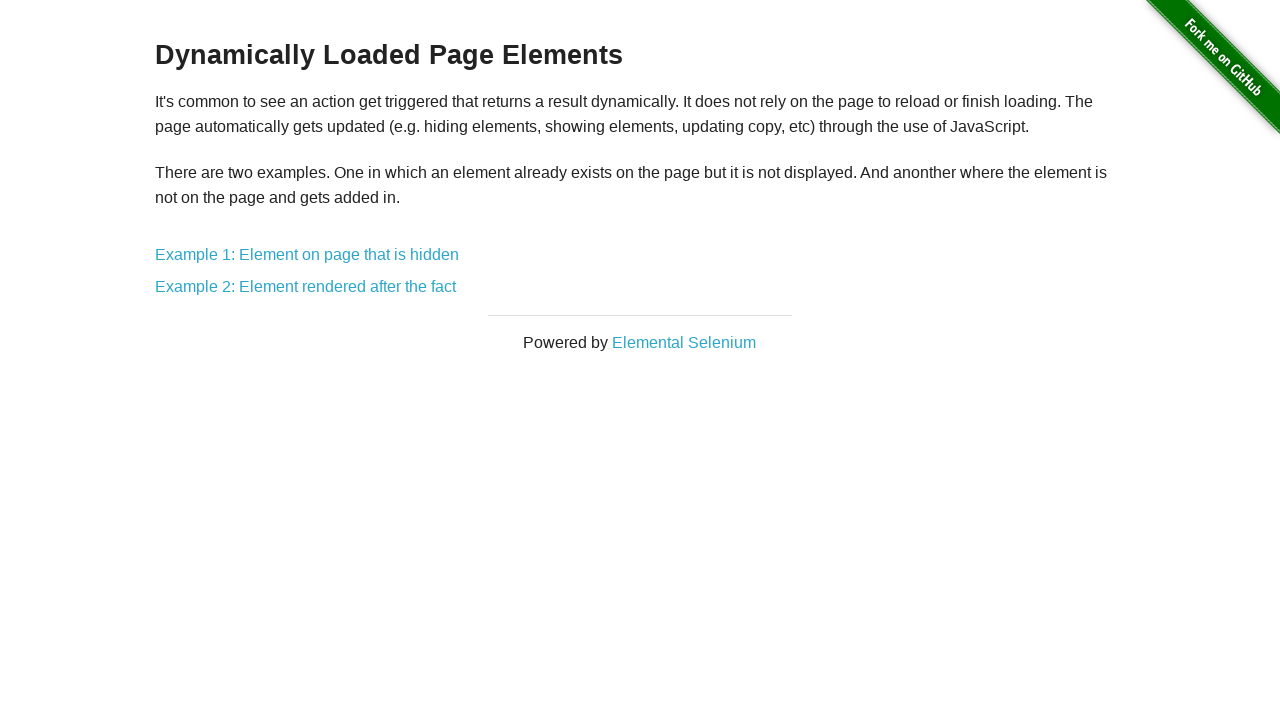

Clicked on Example 1 link at (307, 255) on xpath=//a[contains(text(),'Example 1')]
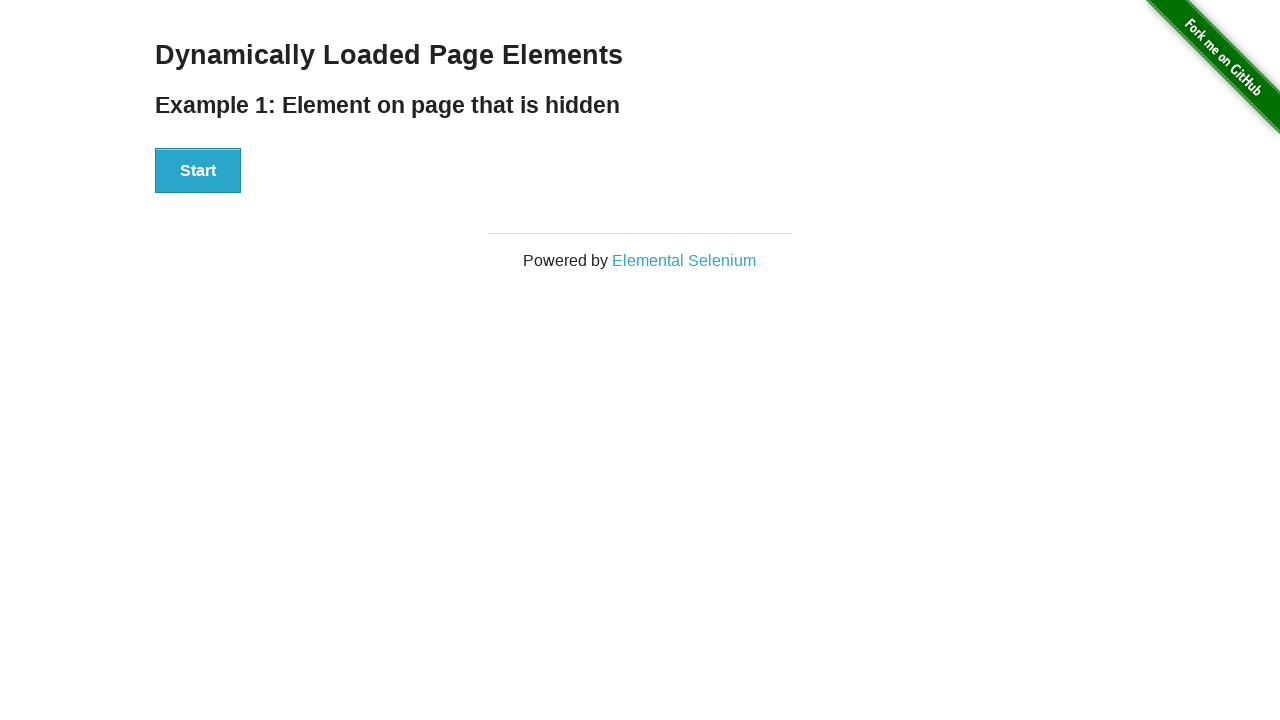

Clicked Start button to begin loading process at (198, 171) on xpath=//button[.='Start']
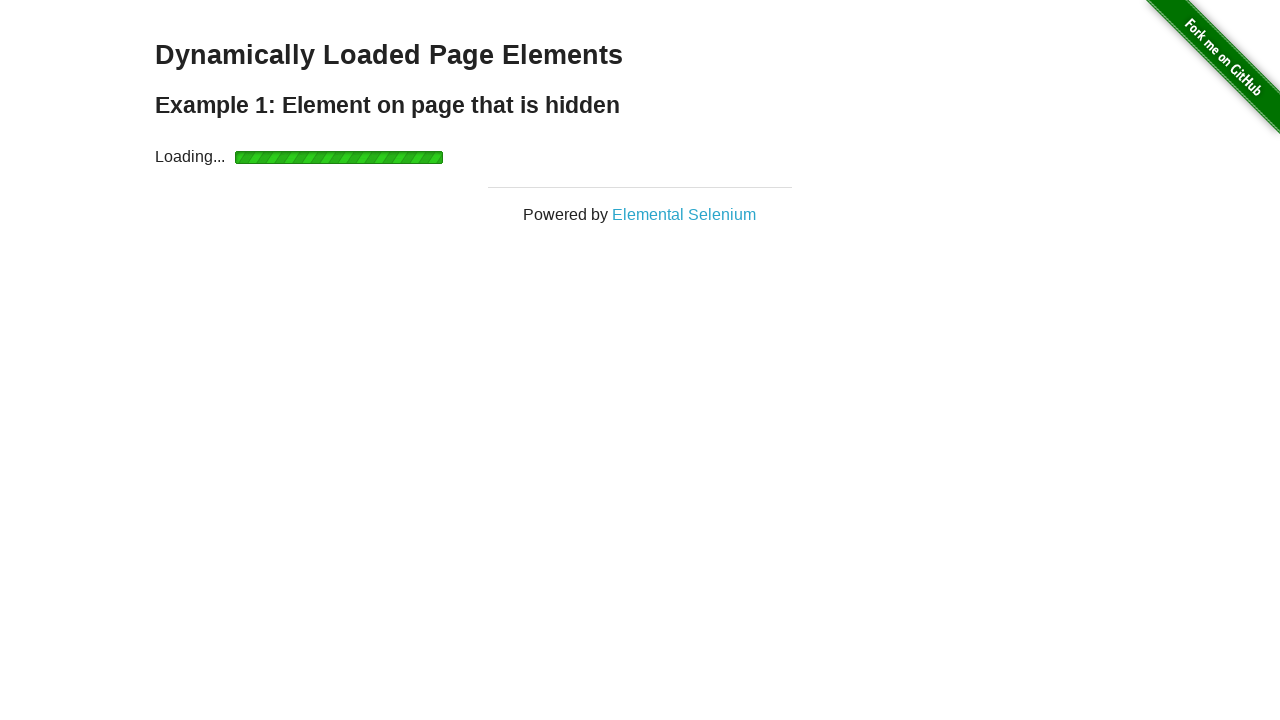

Waited for 'Hello World!' text to appear
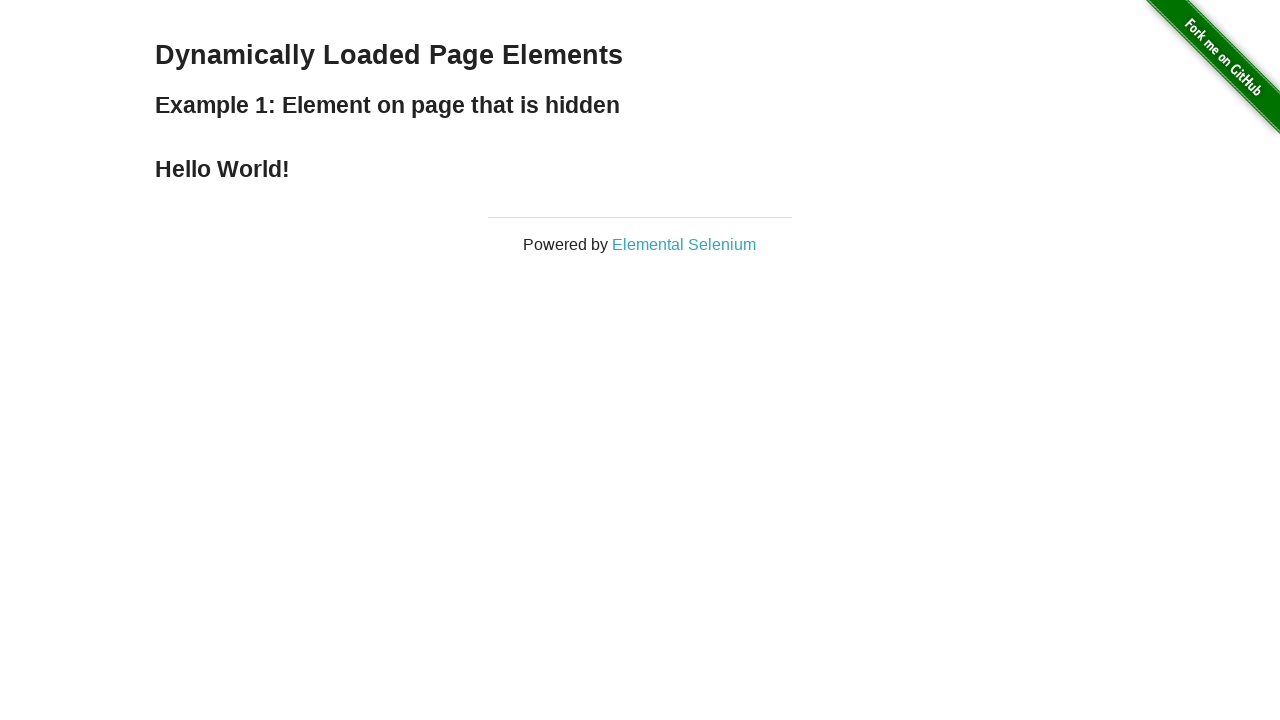

Verified that text content equals 'Hello World!'
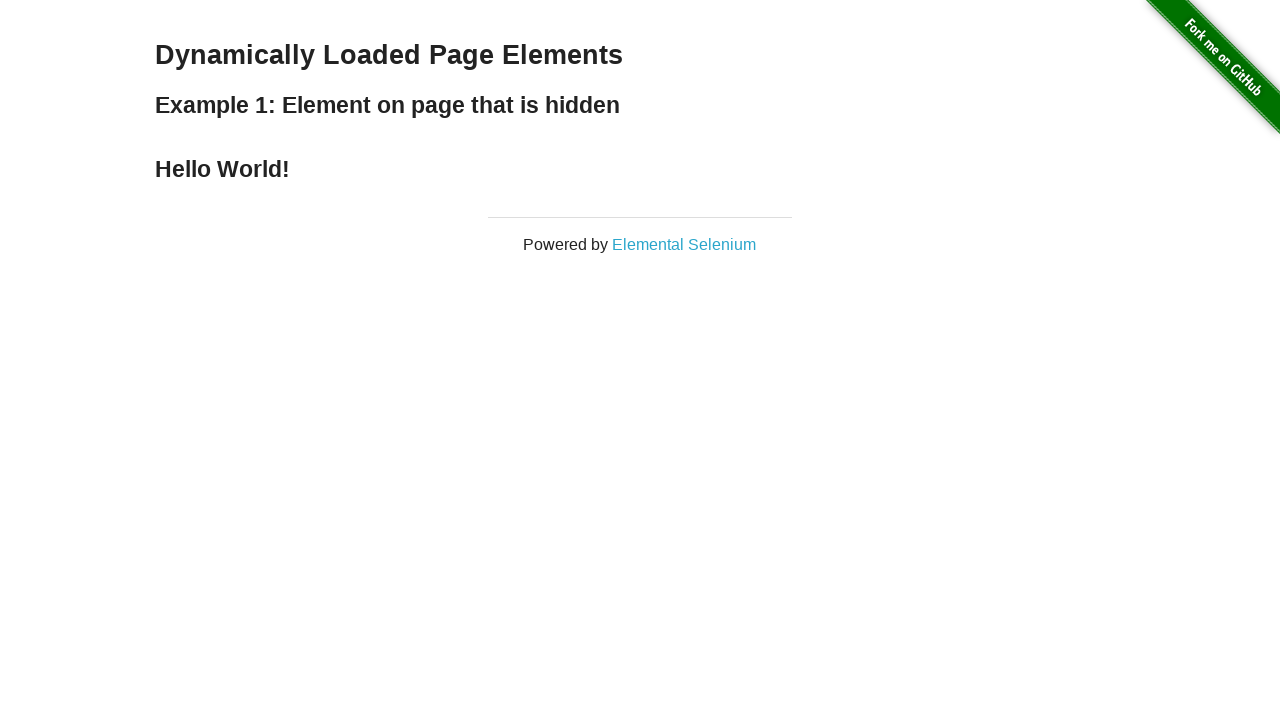

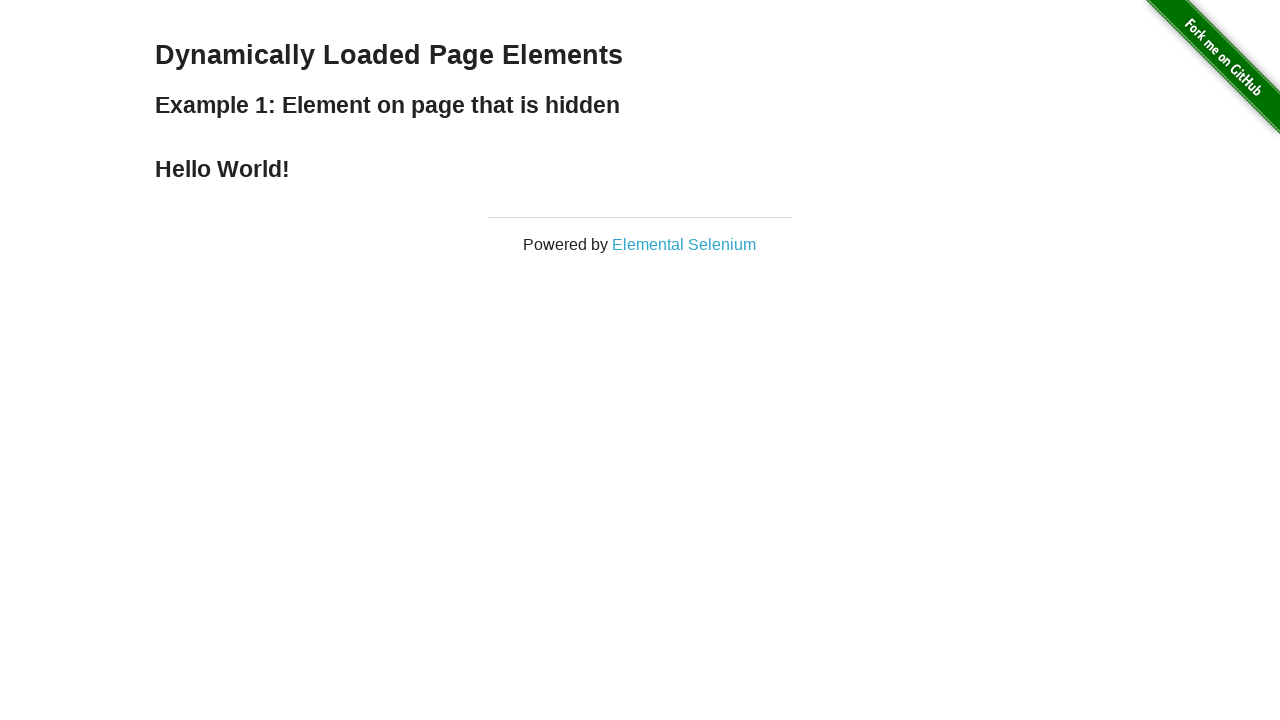